Navigates to a Guru99 tutorial page and scrolls to a specific element on the page

Starting URL: https://www.guru99.com/execute-javascript-selenium-webdriver.html

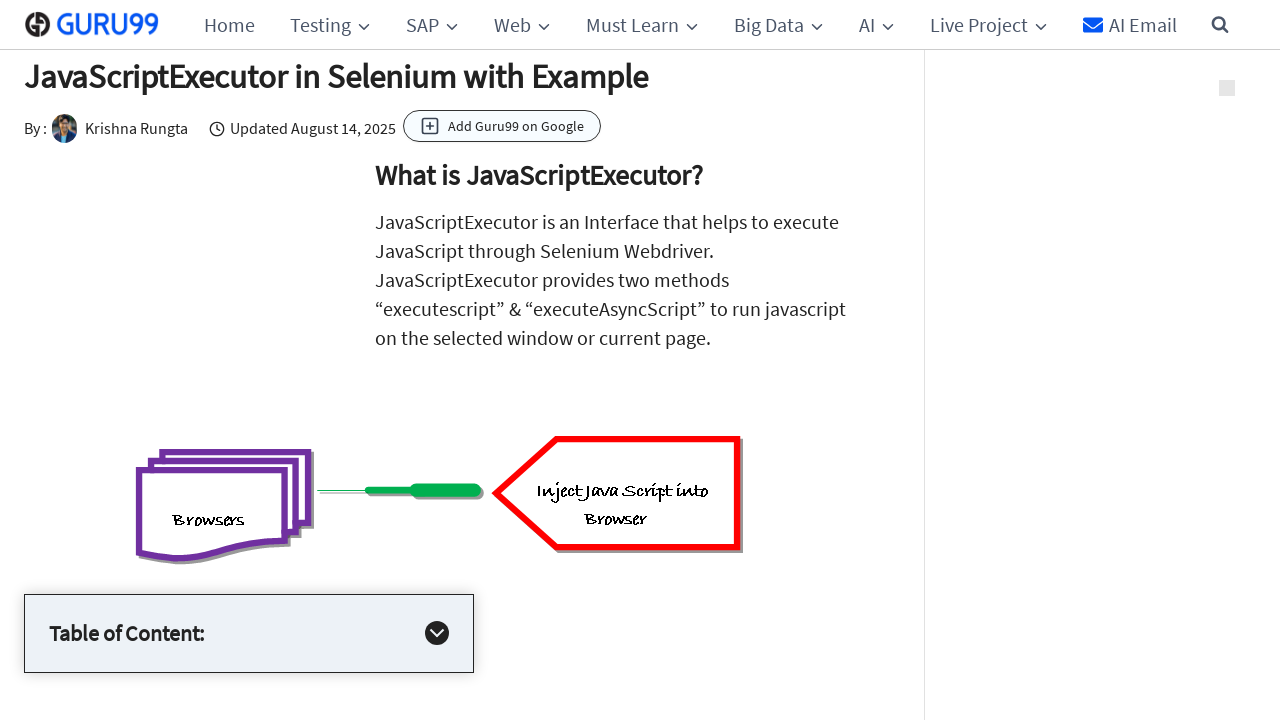

Located the target element with id containing 'kt-info-box_c022d7-f5'
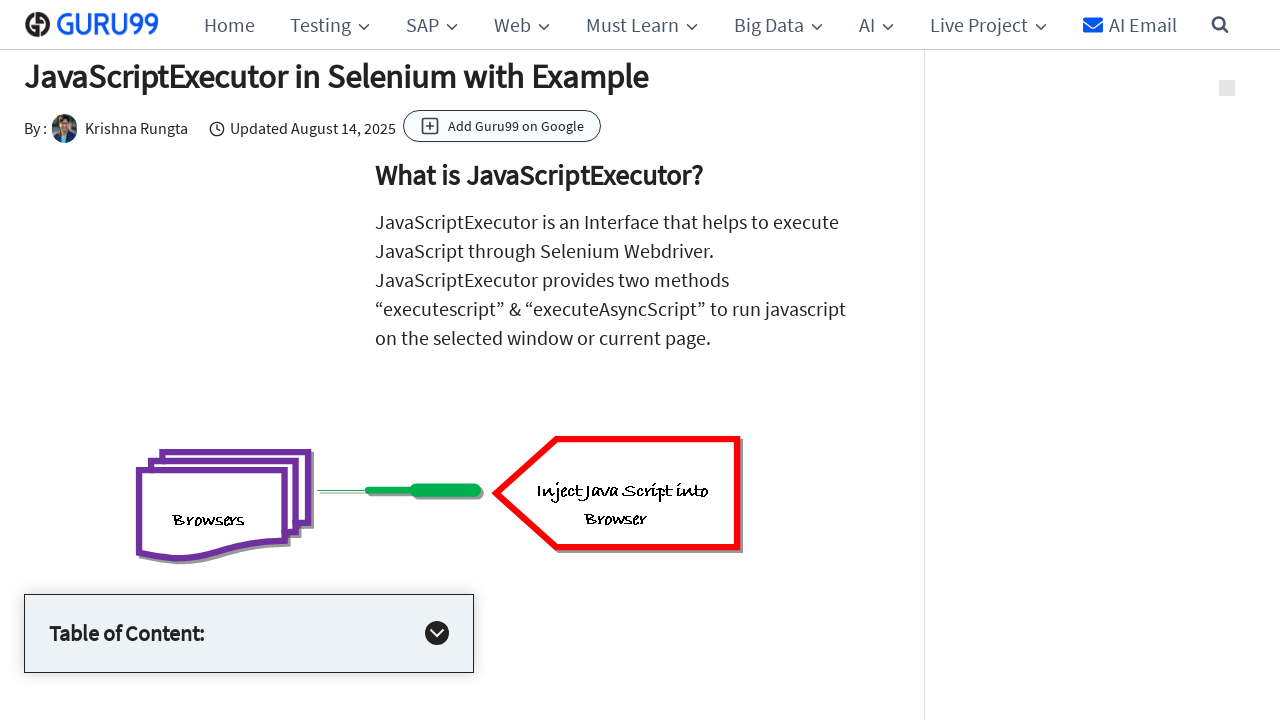

Scrolled to the target element on the page
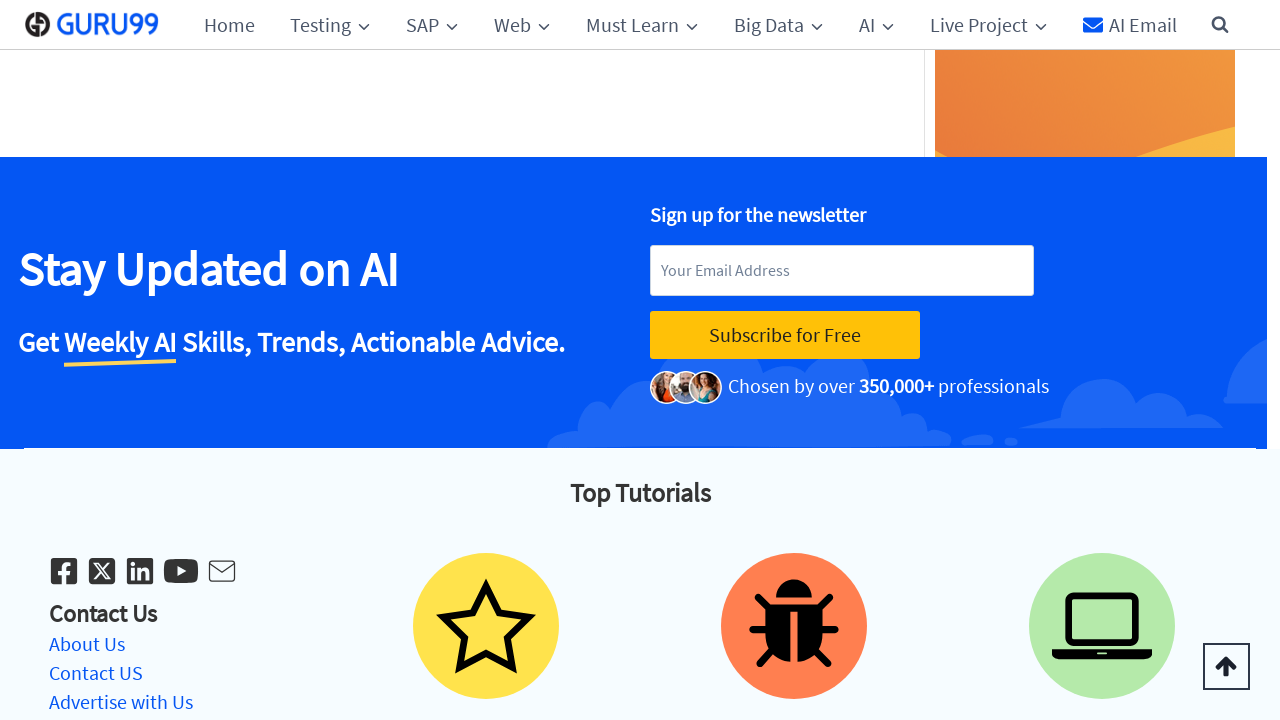

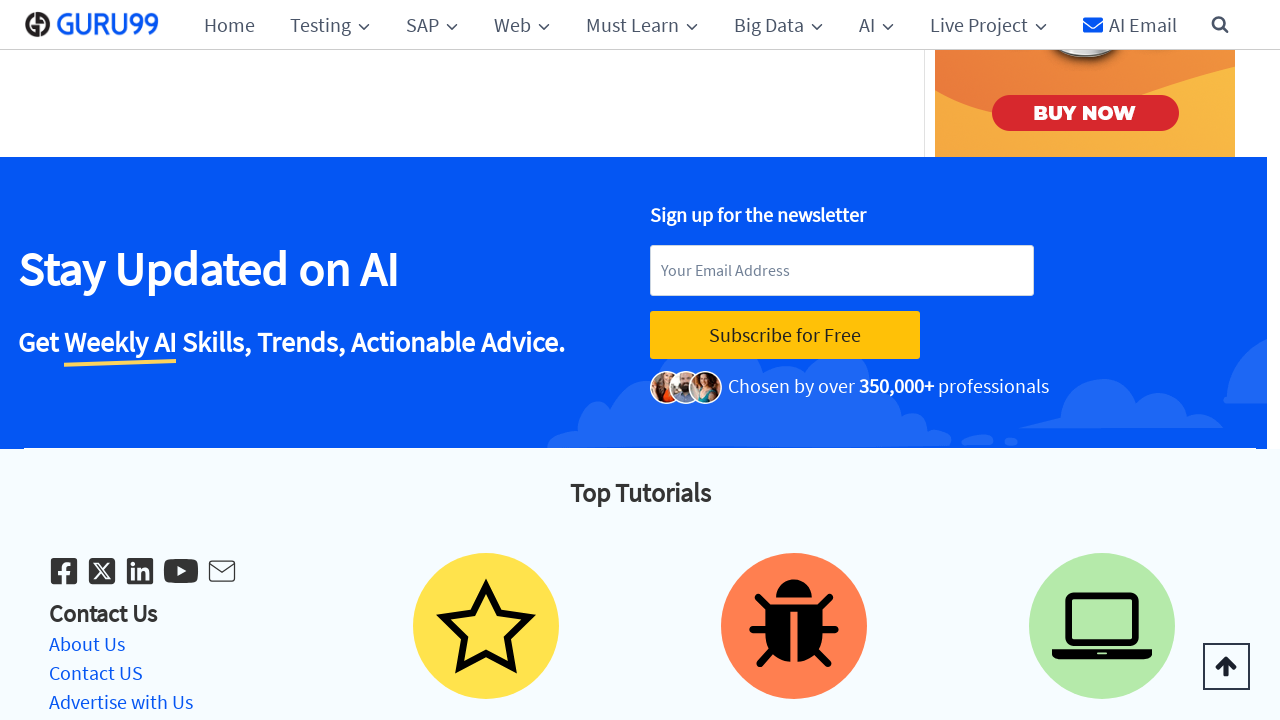